Tests Add/Remove Elements functionality by clicking the link, adding two elements, then deleting them

Starting URL: https://the-internet.herokuapp.com/

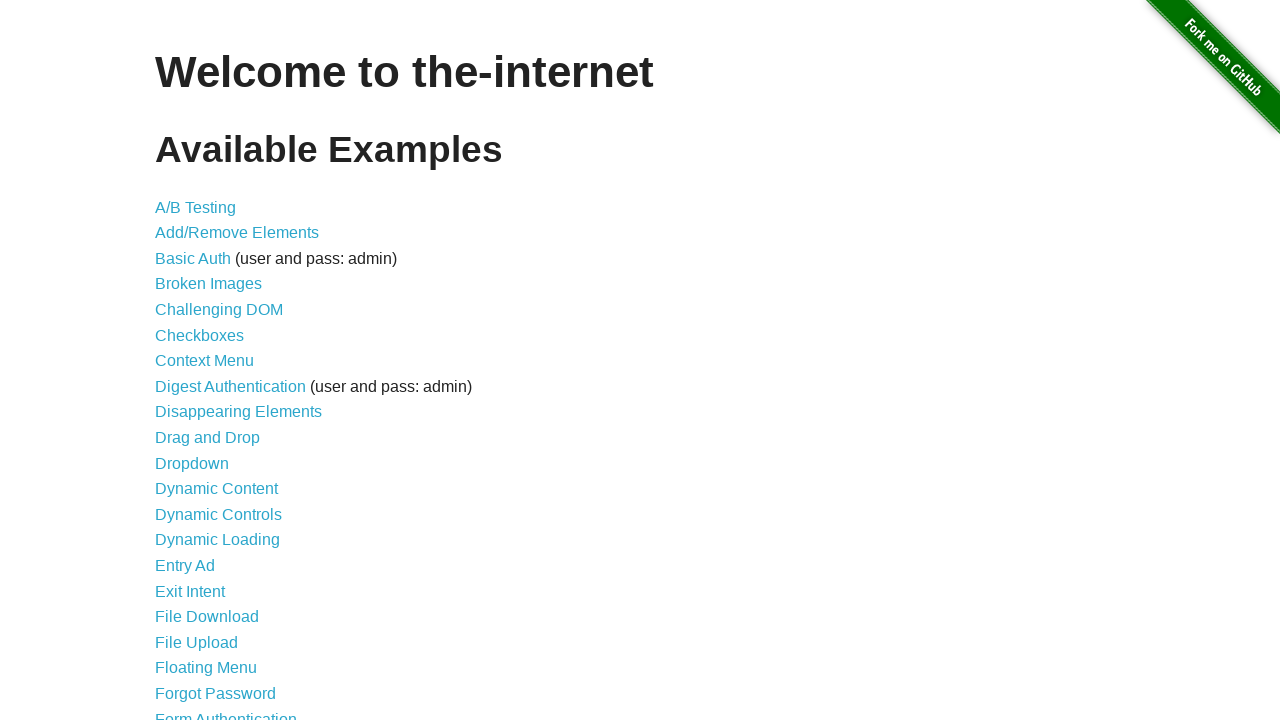

Waited for Add/Remove Elements link to be visible
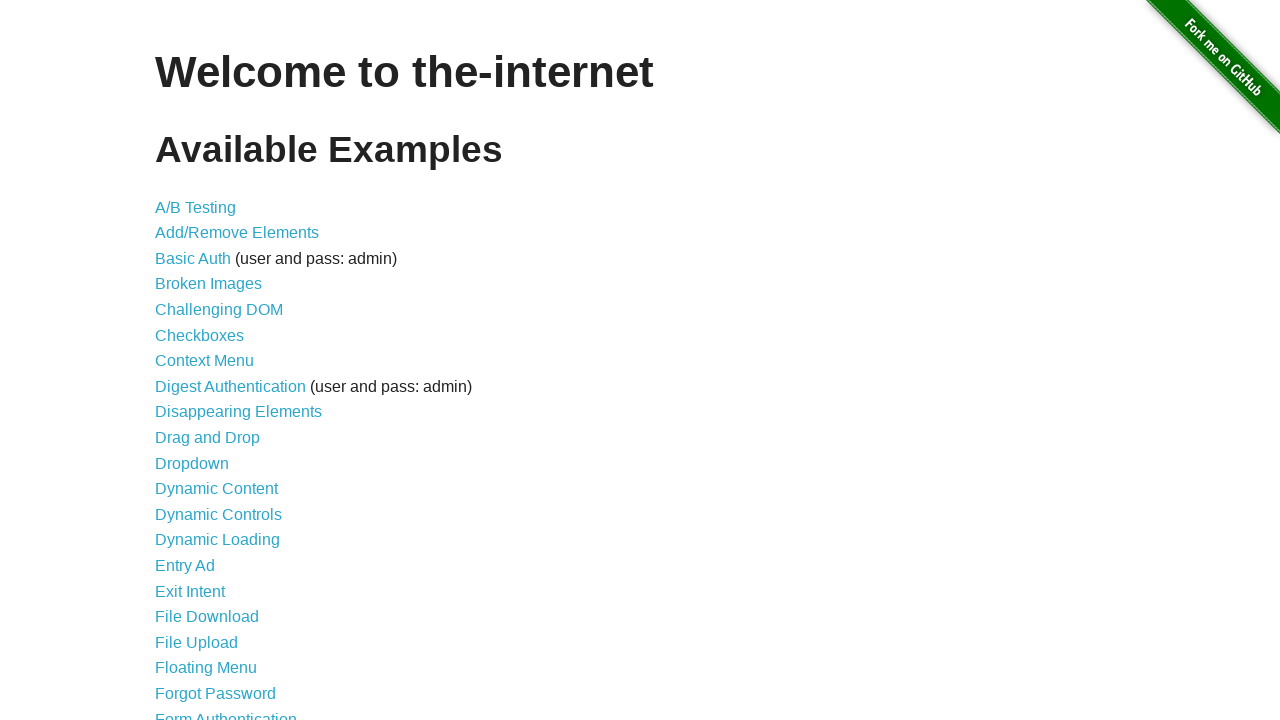

Clicked Add/Remove Elements link at (237, 233) on xpath=//*[contains(text(), 'Add/Remove Elements')]
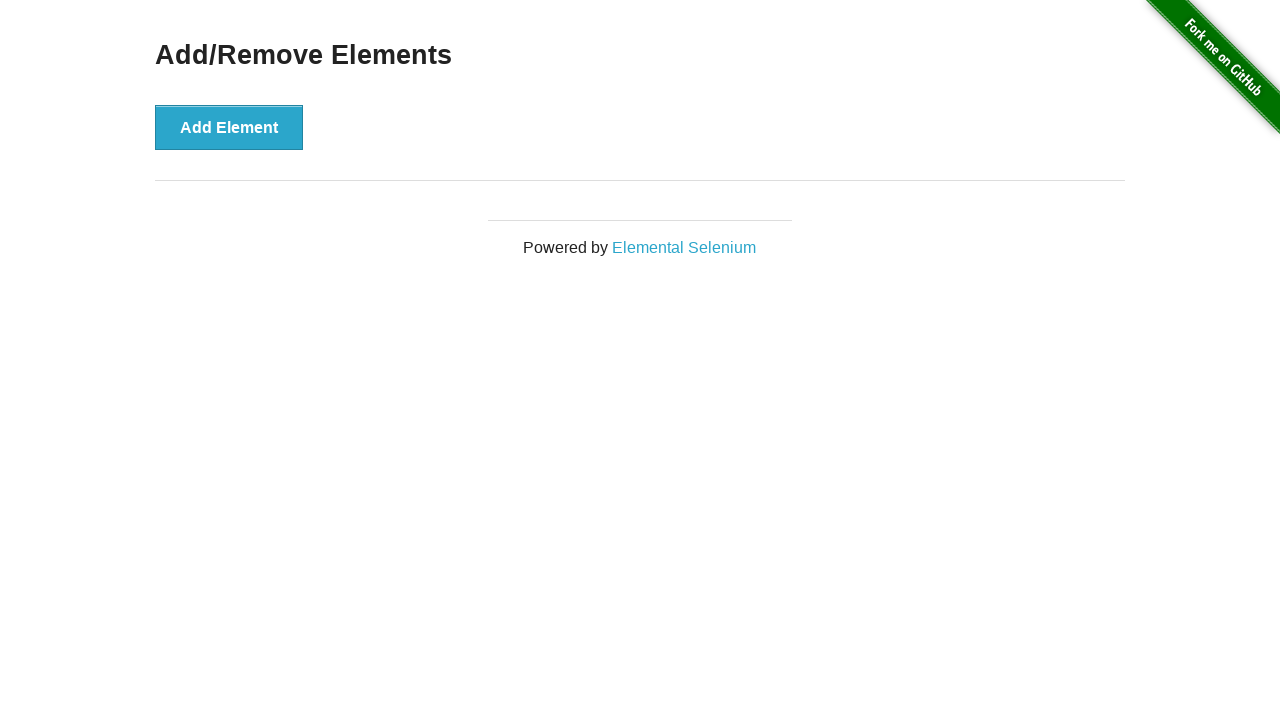

Waited for Add Element button to be visible
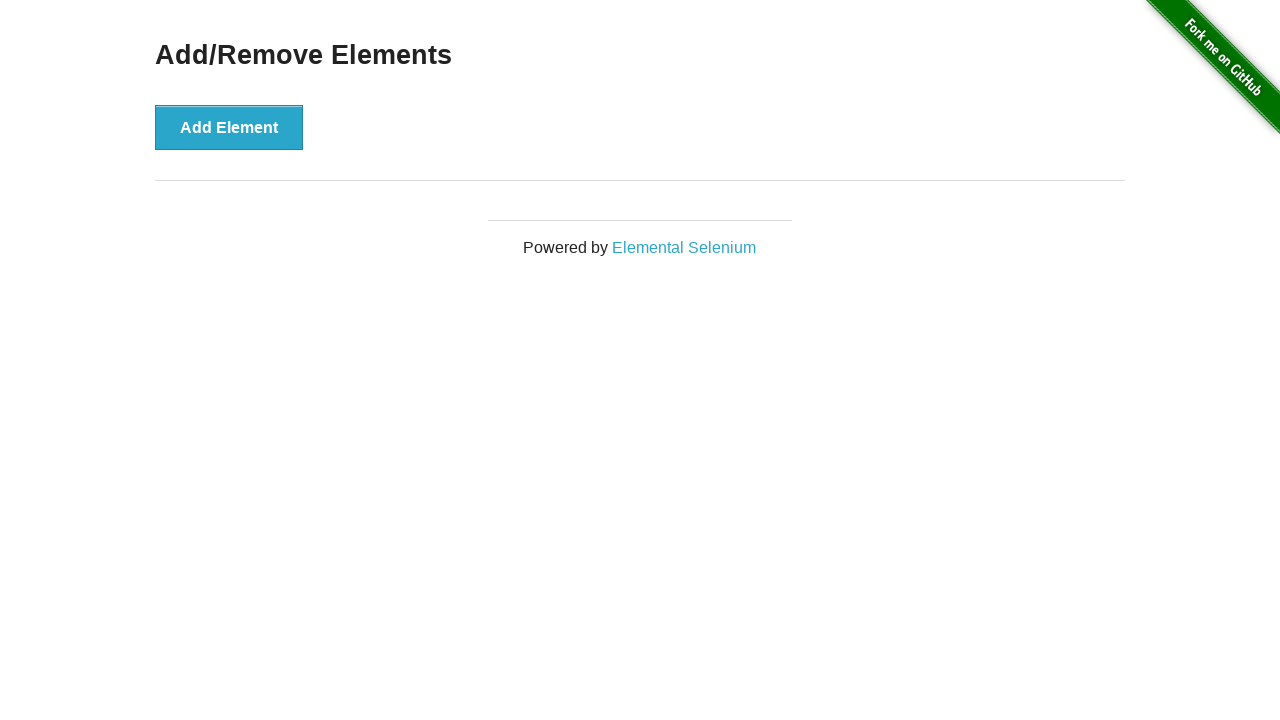

Clicked Add Element button (first time) at (229, 127) on xpath=//*[contains(text(), 'Add Element')]
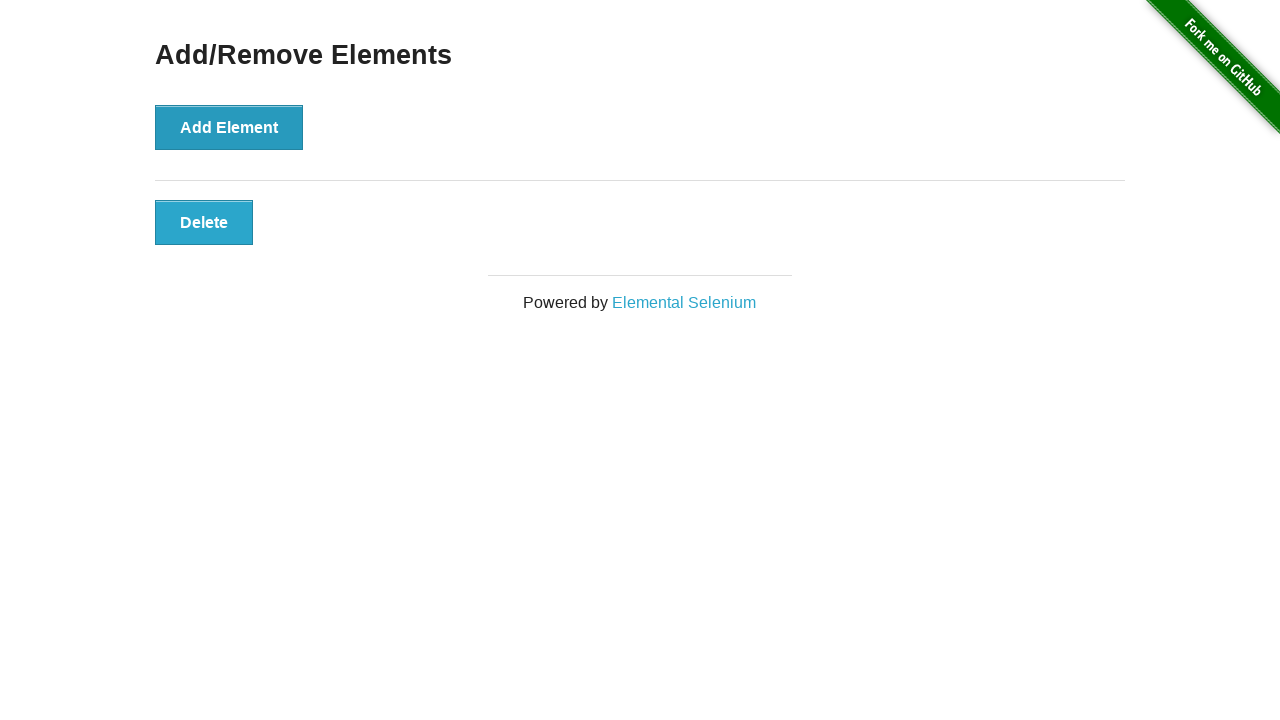

Clicked Add Element button (second time) at (229, 127) on xpath=//*[contains(text(), 'Add Element')]
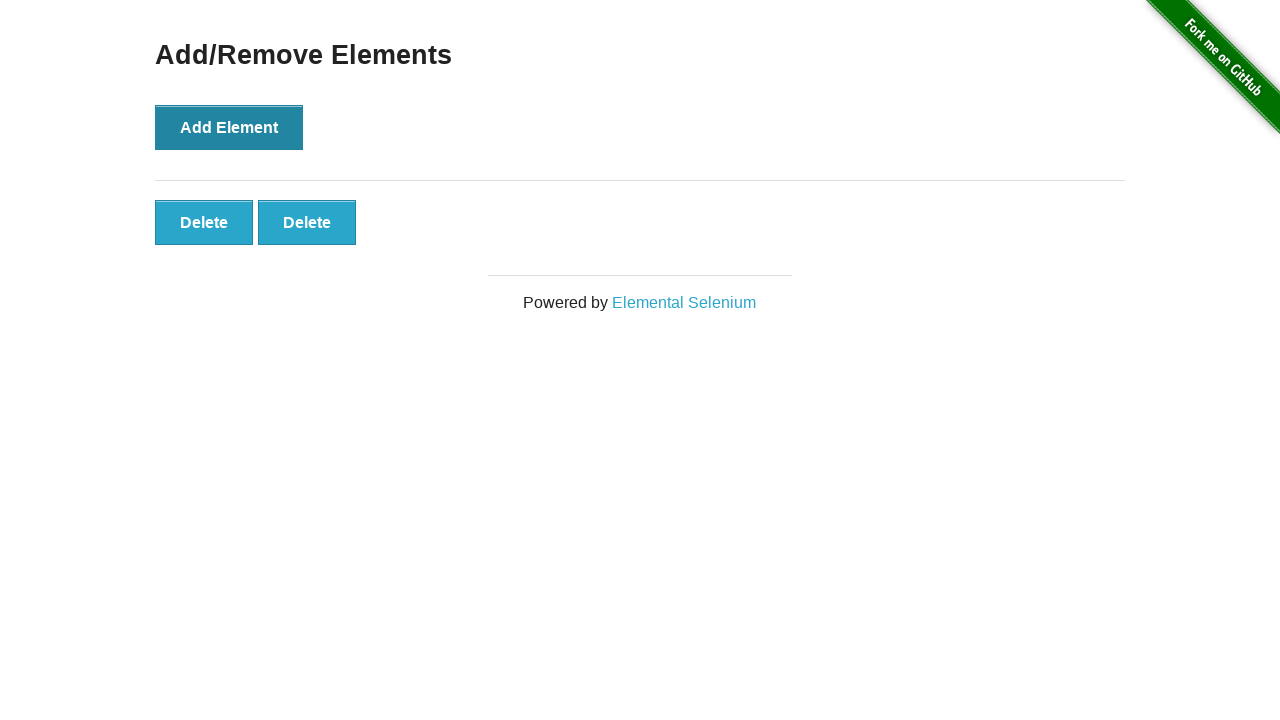

Waited for Delete button to be visible
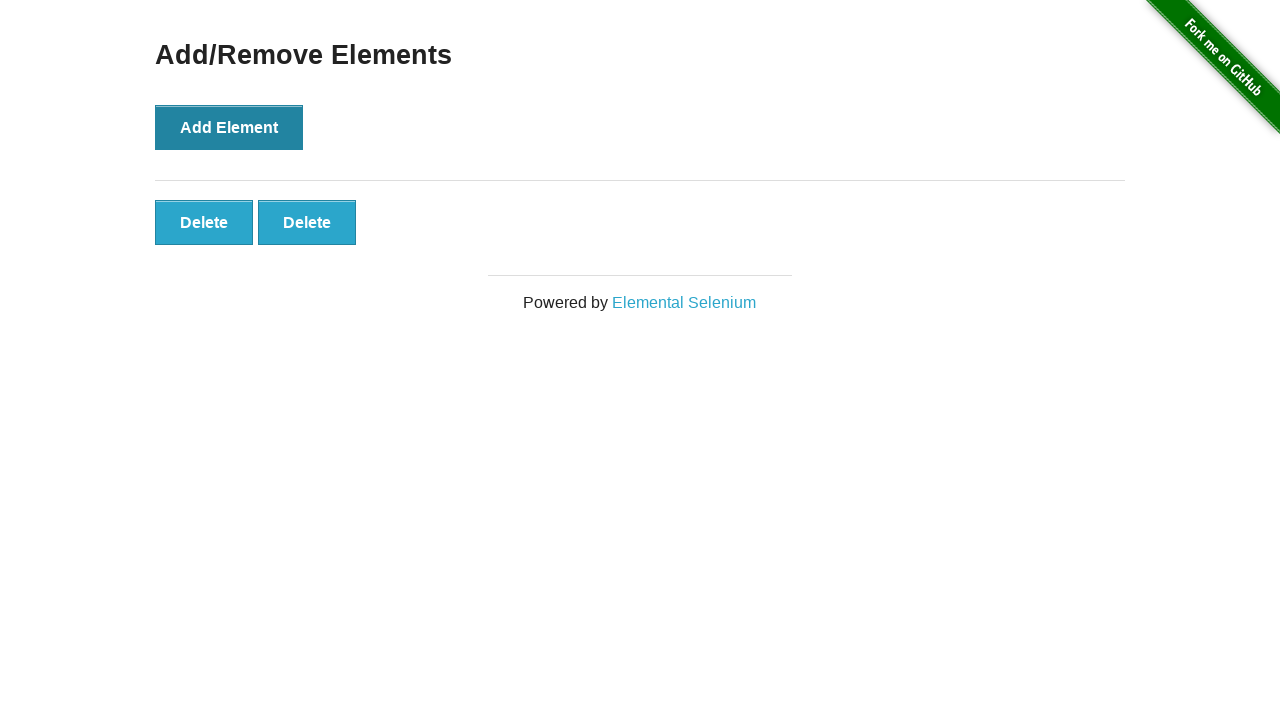

Clicked Delete button (first element) at (204, 222) on xpath=//*[contains(text(), 'Delete')]
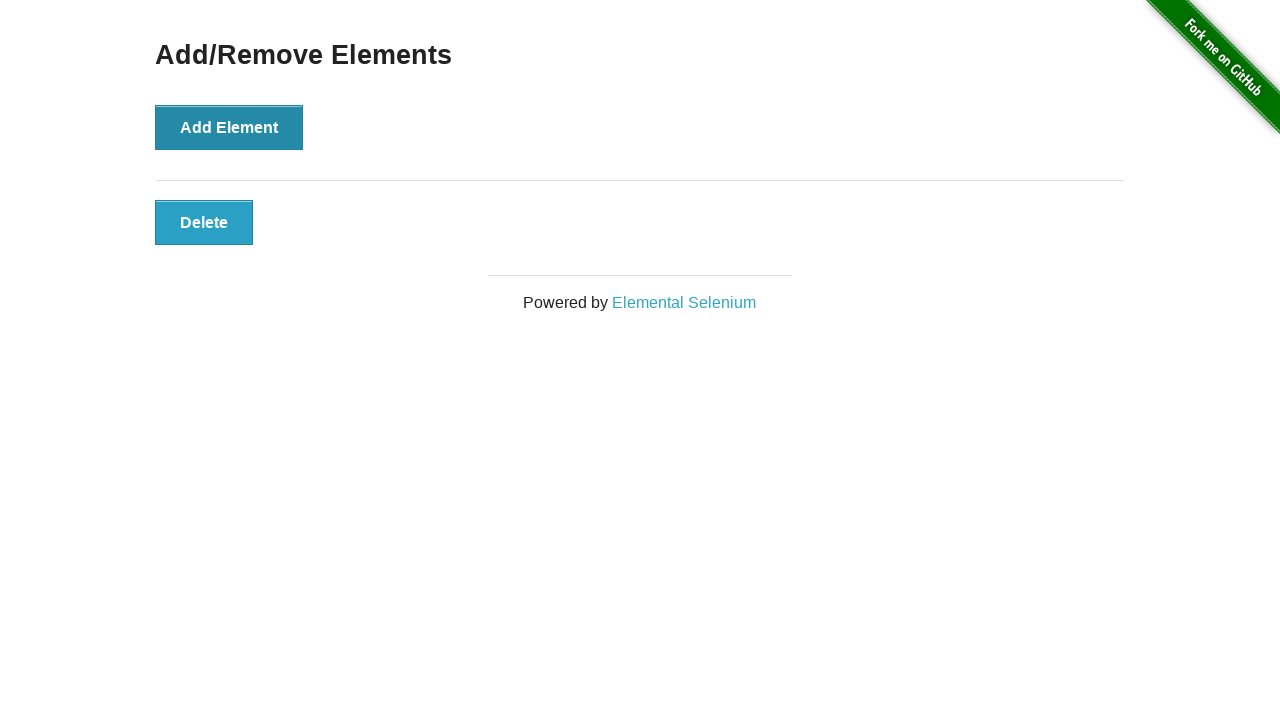

Clicked Delete button (second element) at (204, 222) on xpath=//*[contains(text(), 'Delete')]
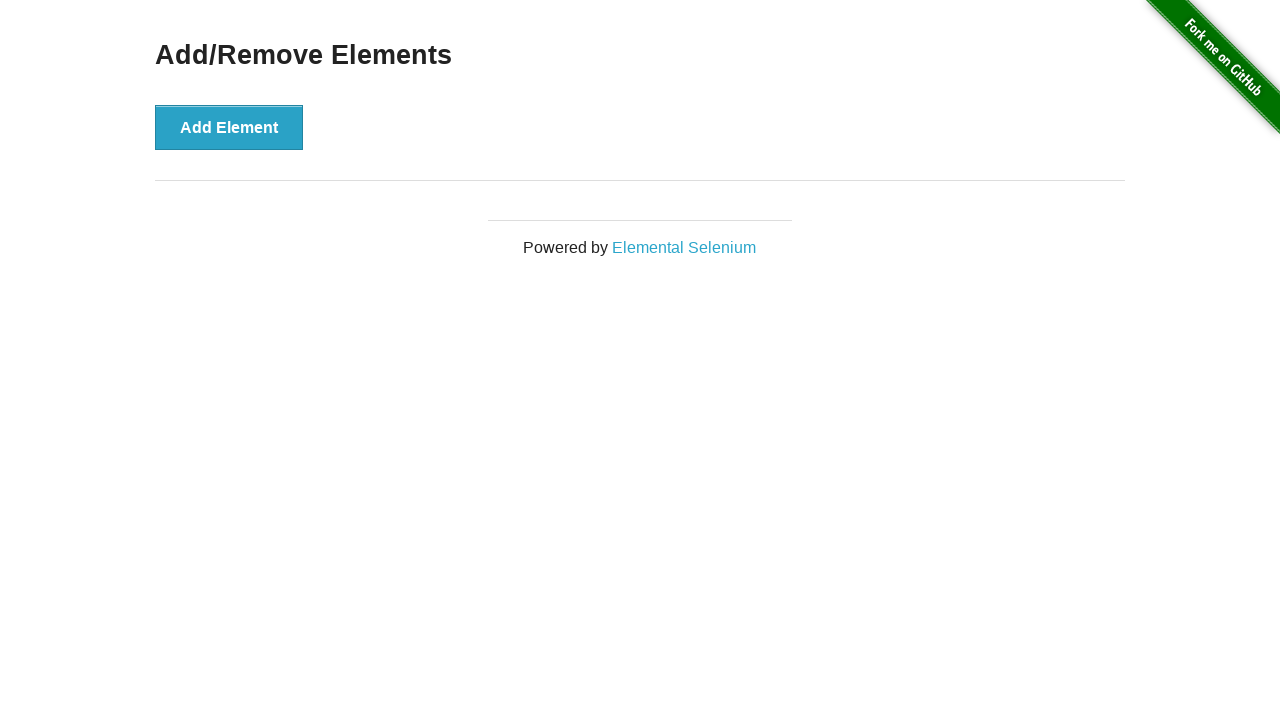

Navigated back to previous page
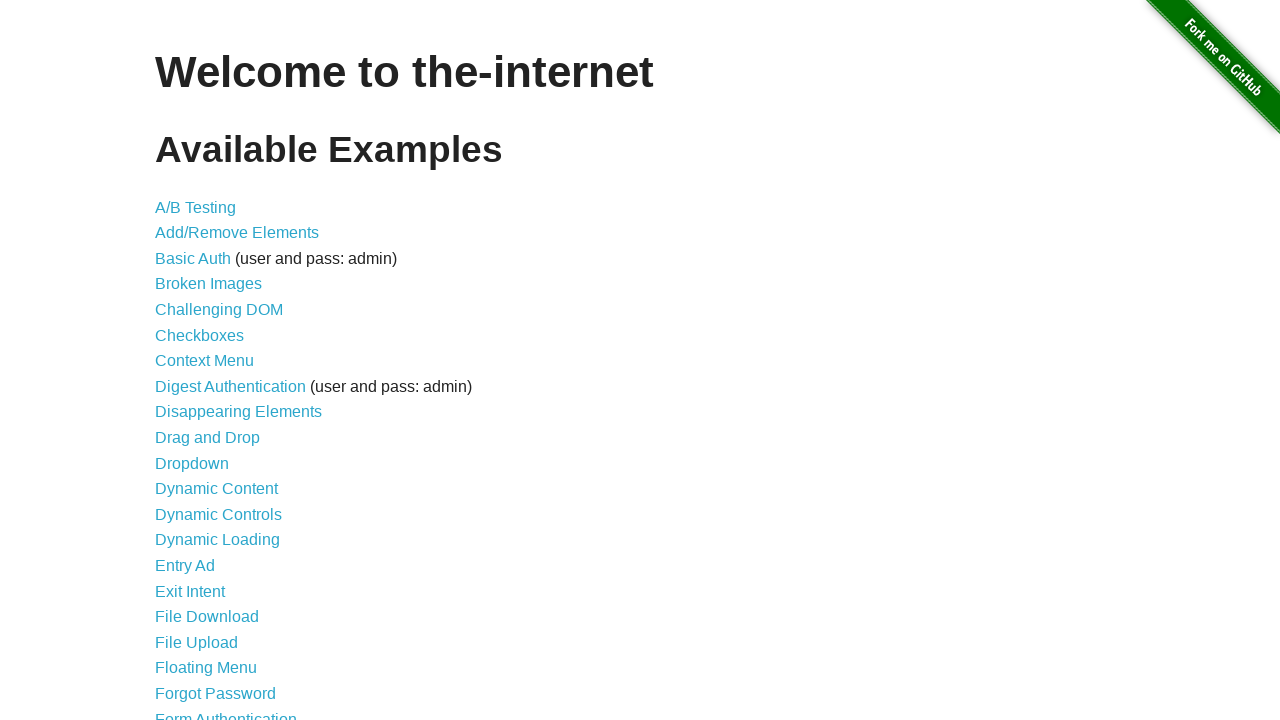

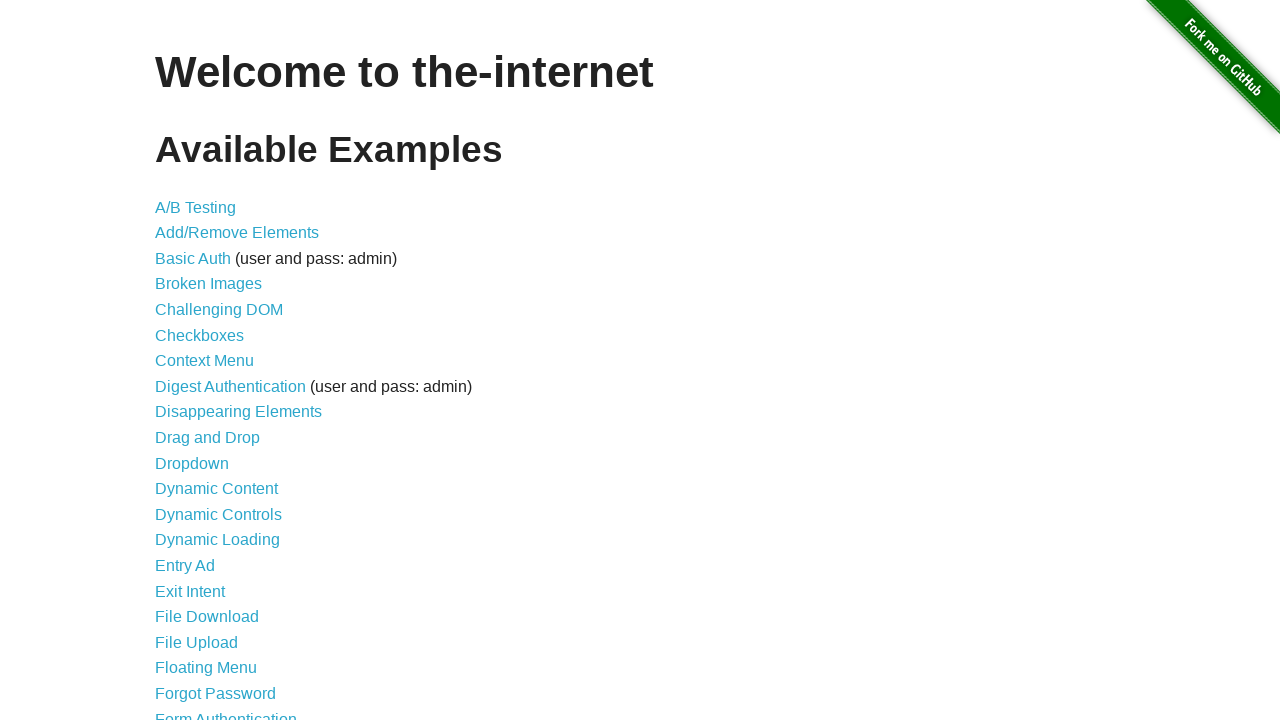